Tests alert handling by clicking an alert button and interacting with the browser alert dialog

Starting URL: https://rahulshettyacademy.com/AutomationPractice/

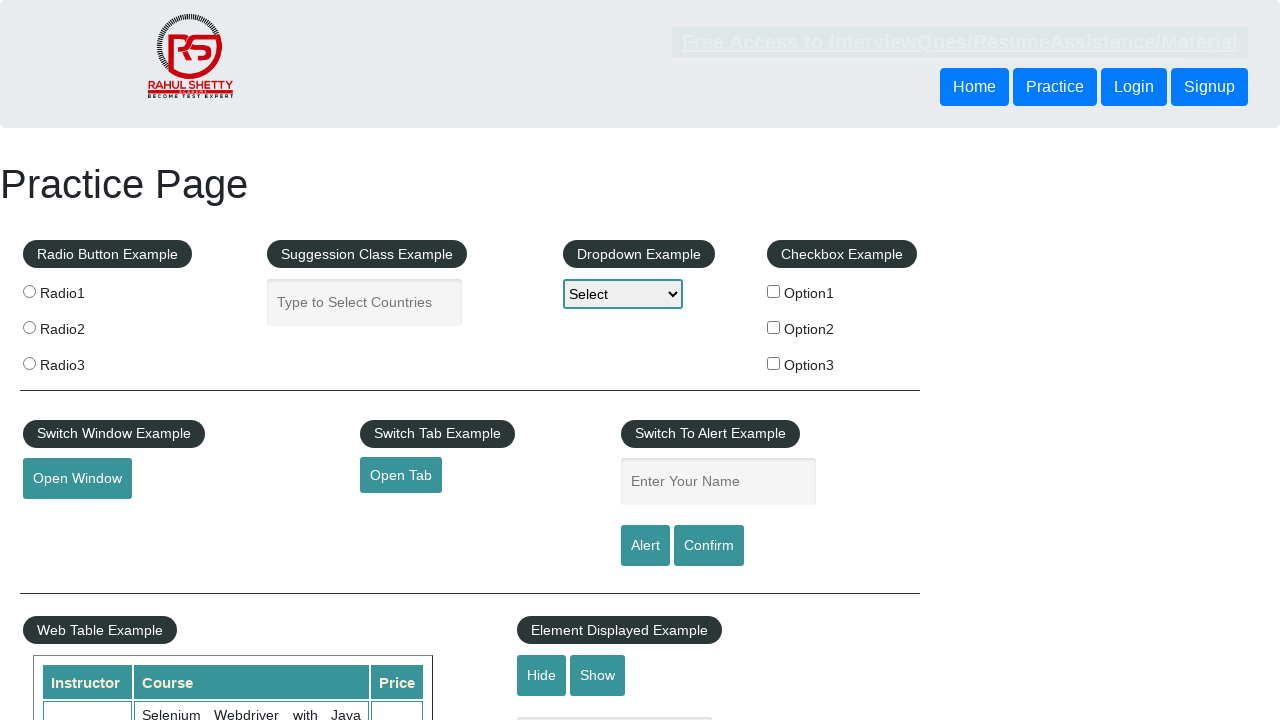

Clicked alert button to trigger browser alert at (645, 546) on #alertbtn
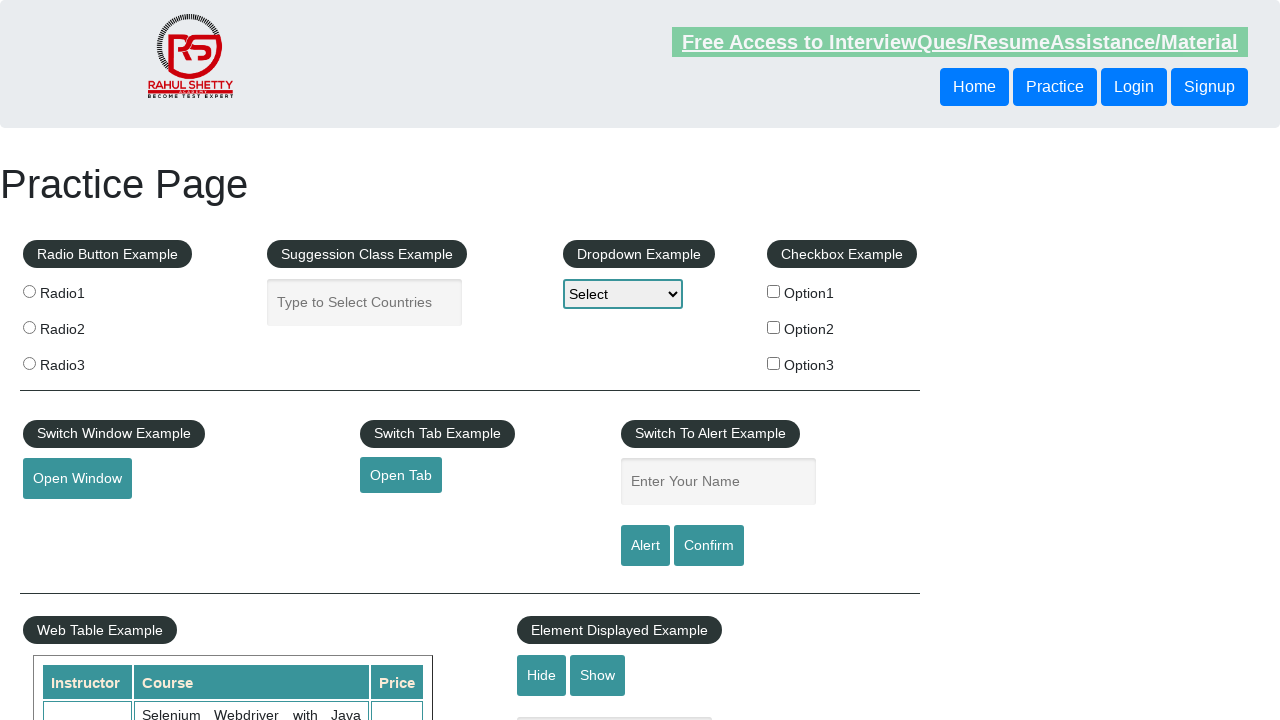

Set up dialog handler to accept alert
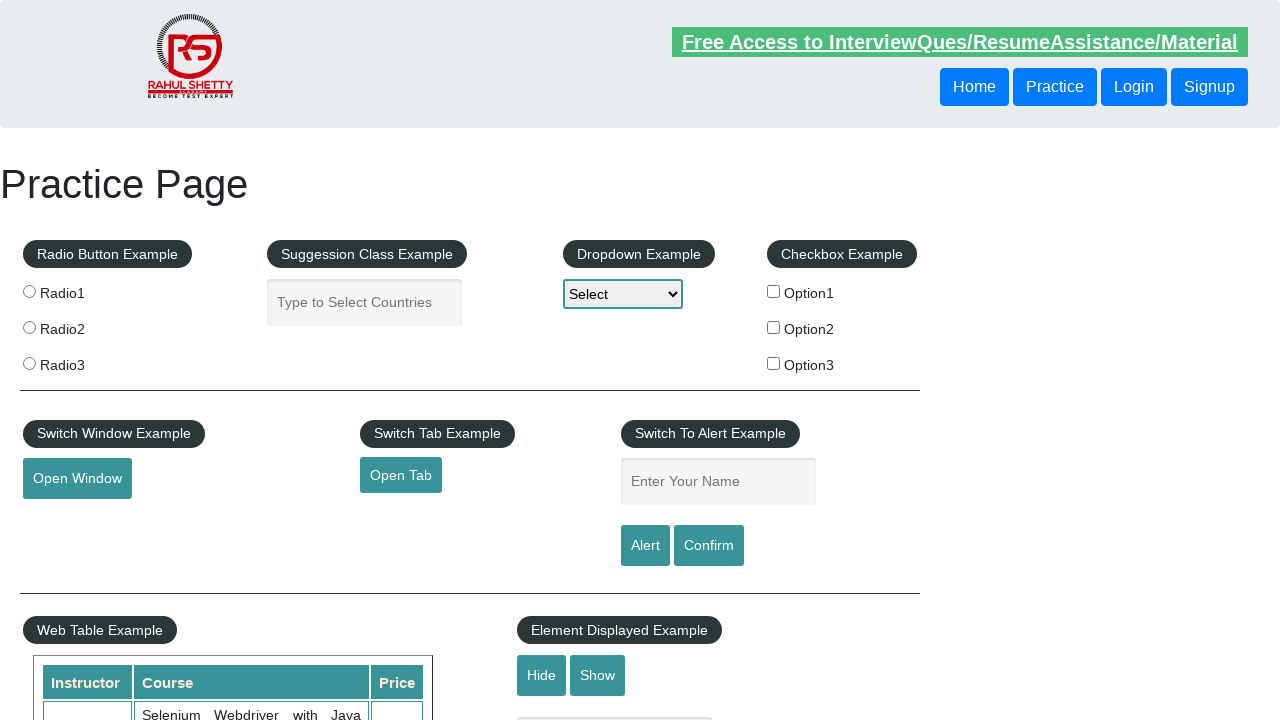

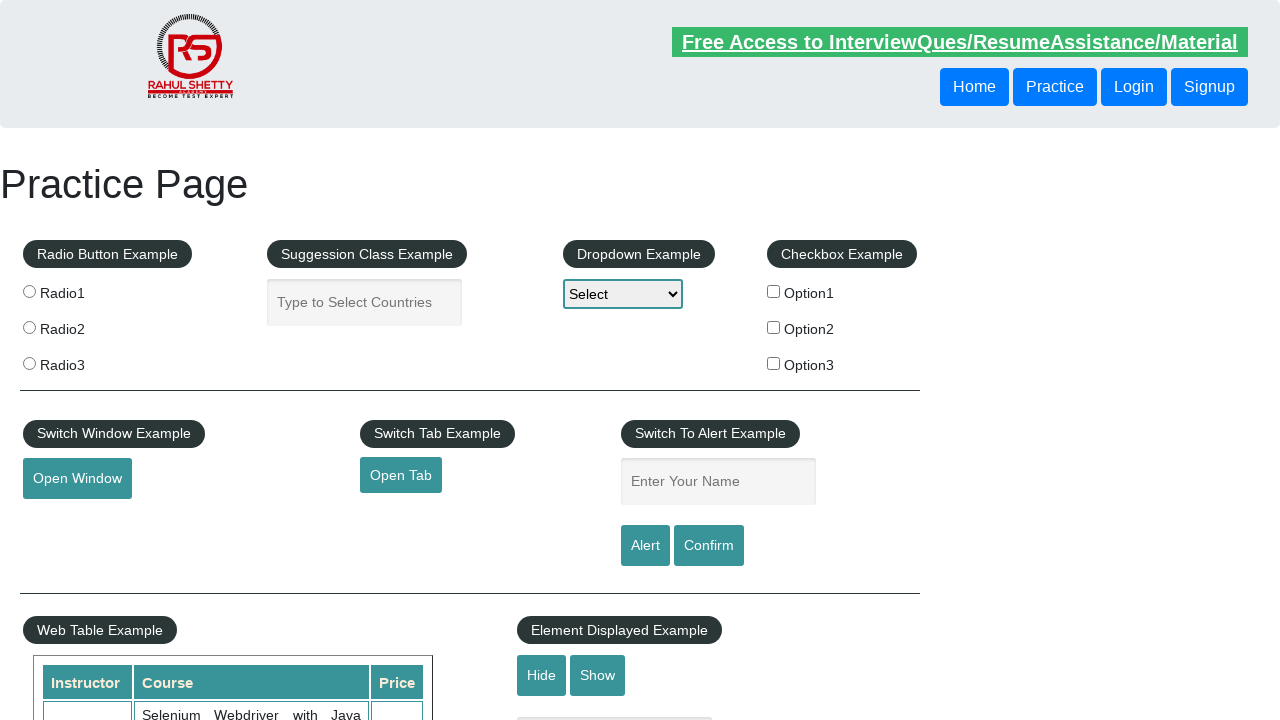